Tests that new todo items are appended to the bottom of the list and count displays correctly

Starting URL: https://demo.playwright.dev/todomvc

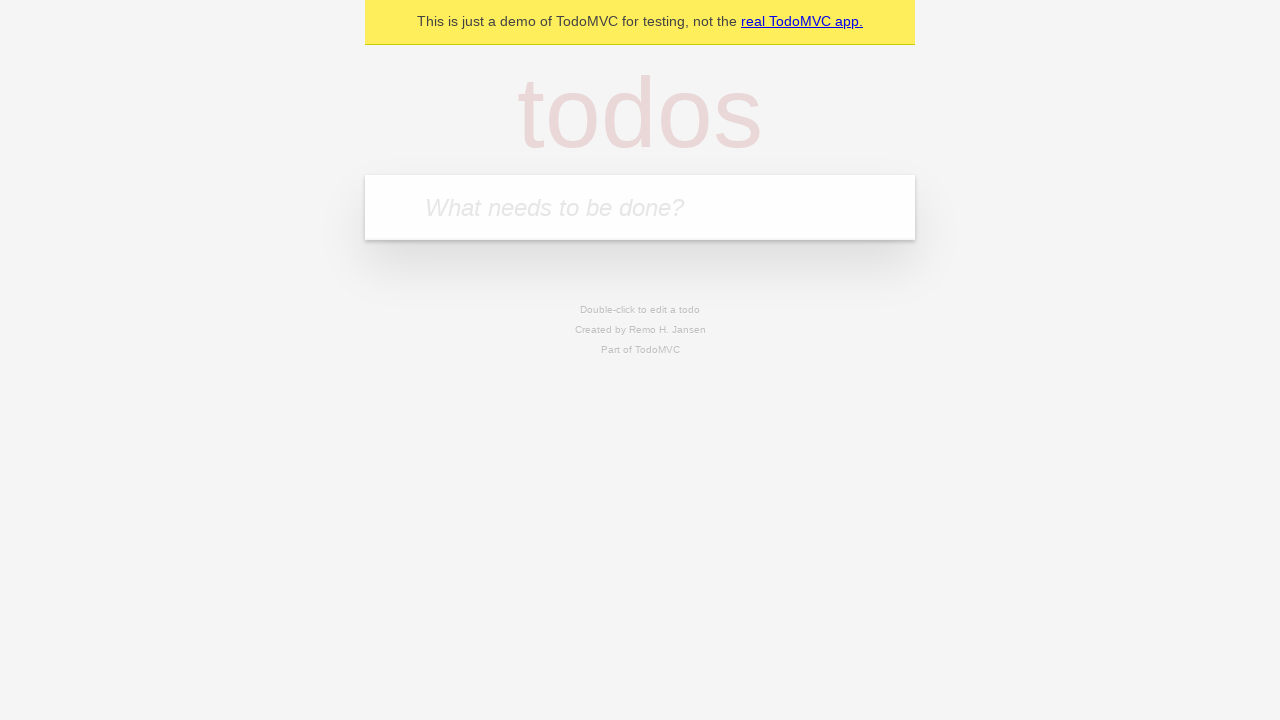

Filled todo input with 'buy some cheese' on internal:attr=[placeholder="What needs to be done?"i]
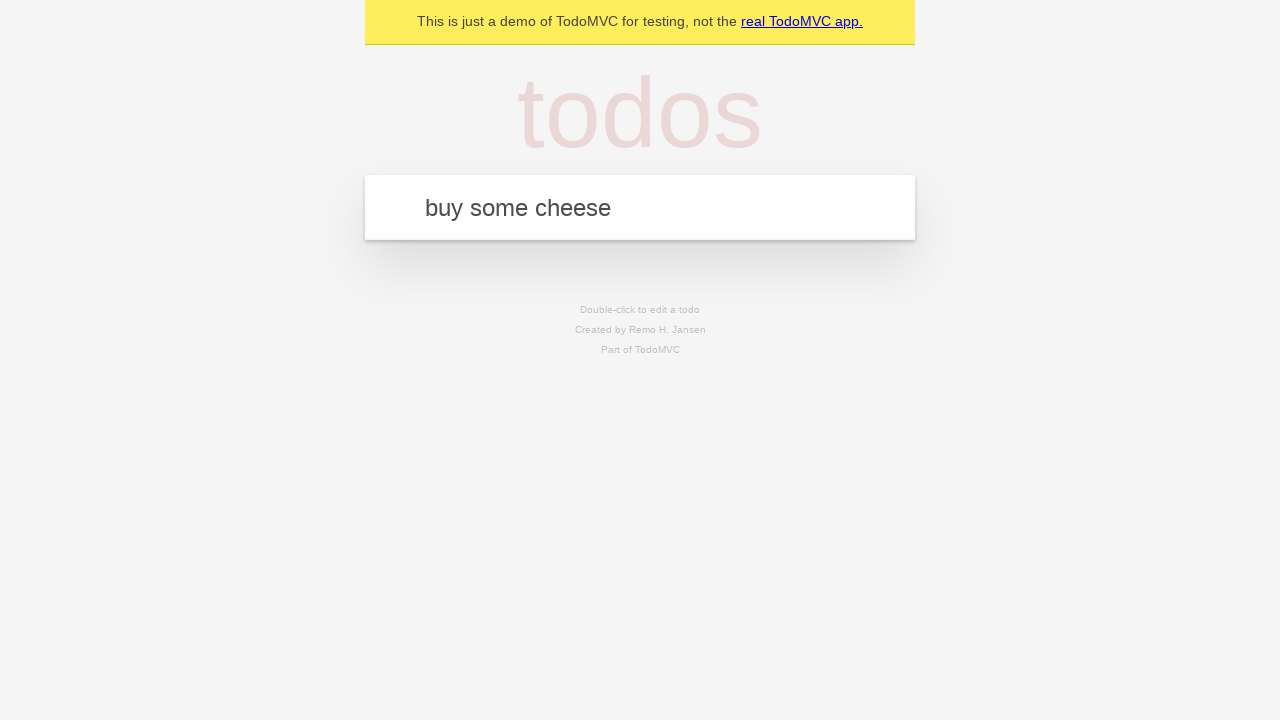

Pressed Enter to add first todo item on internal:attr=[placeholder="What needs to be done?"i]
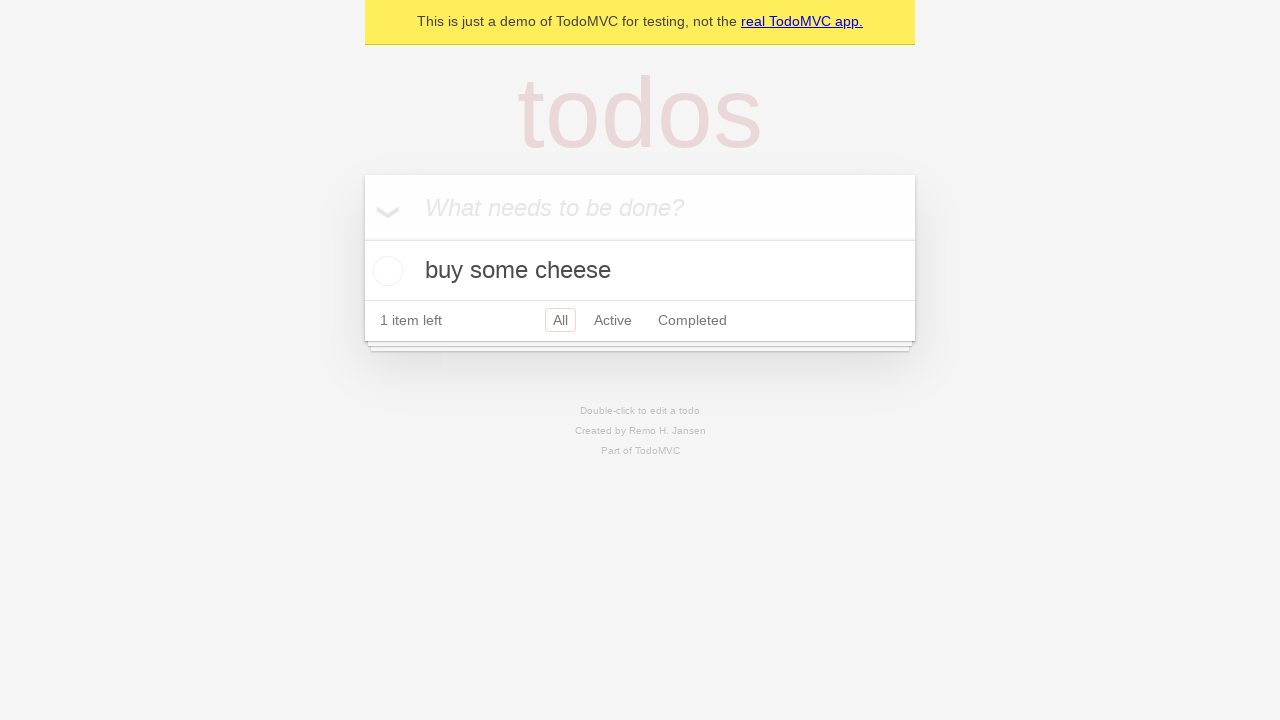

Filled todo input with 'feed the cat' on internal:attr=[placeholder="What needs to be done?"i]
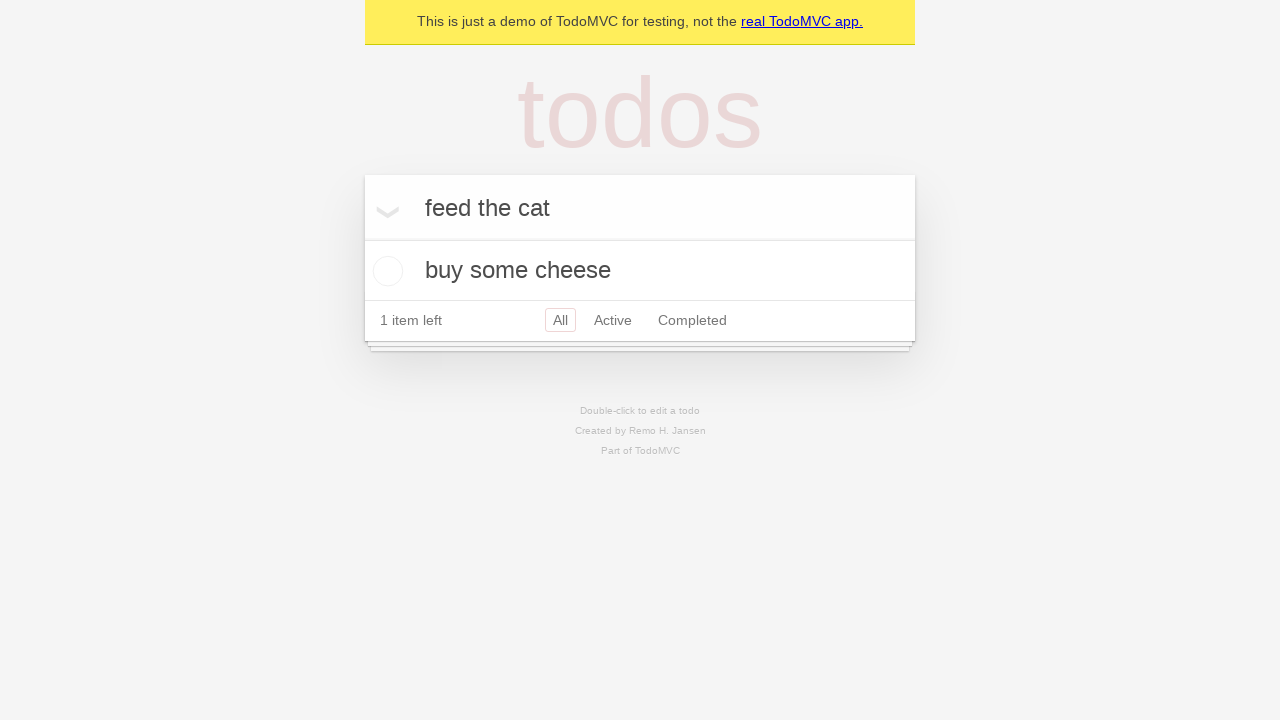

Pressed Enter to add second todo item on internal:attr=[placeholder="What needs to be done?"i]
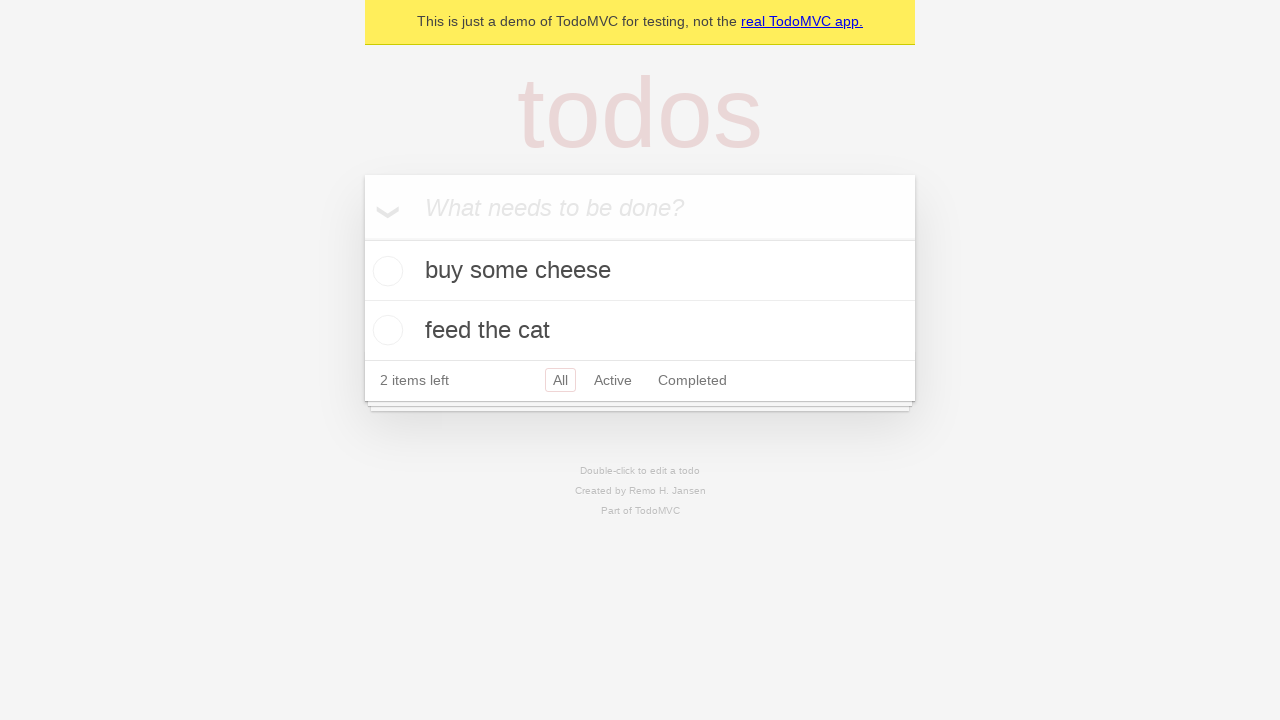

Filled todo input with 'book a doctors appointment' on internal:attr=[placeholder="What needs to be done?"i]
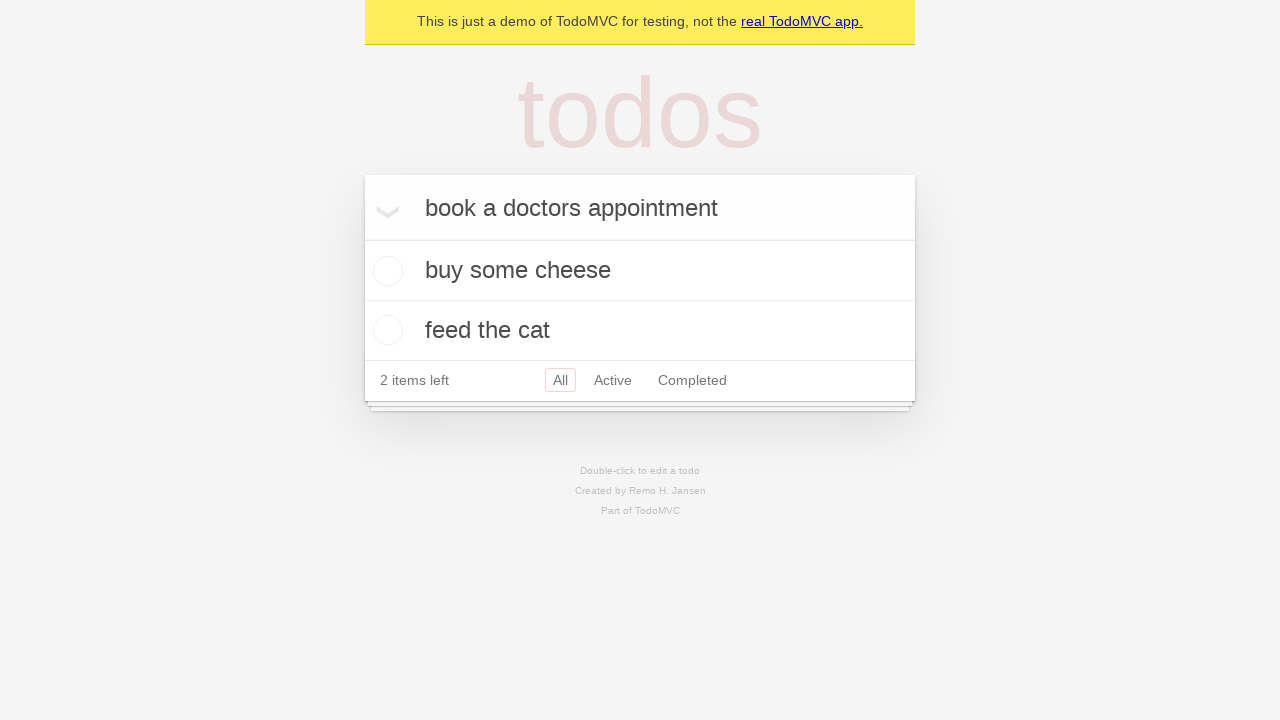

Pressed Enter to add third todo item on internal:attr=[placeholder="What needs to be done?"i]
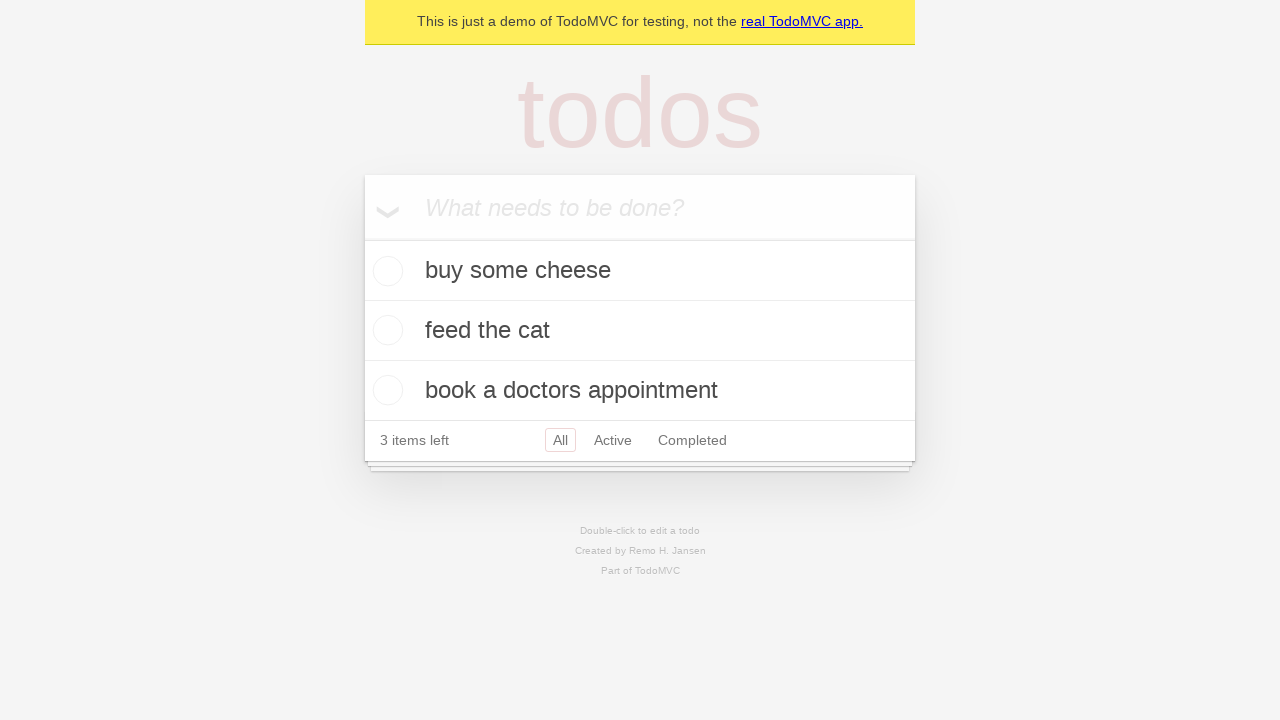

Verified that all 3 items are displayed with correct count
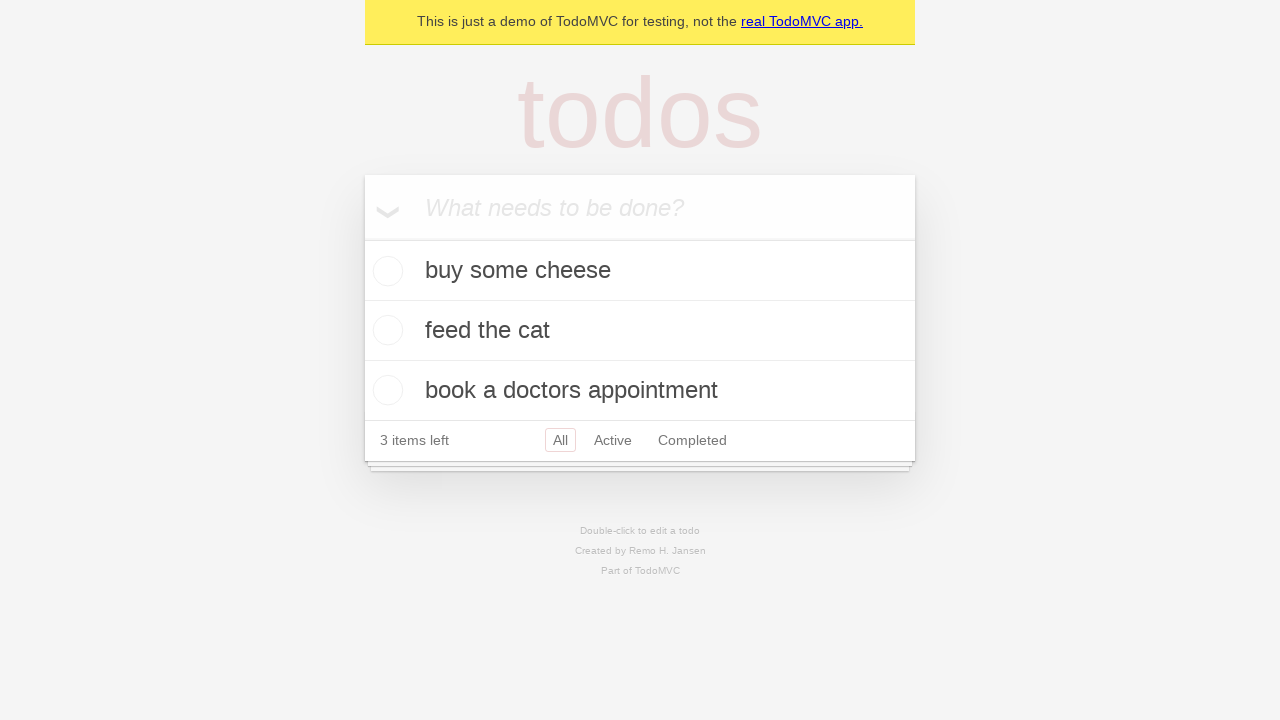

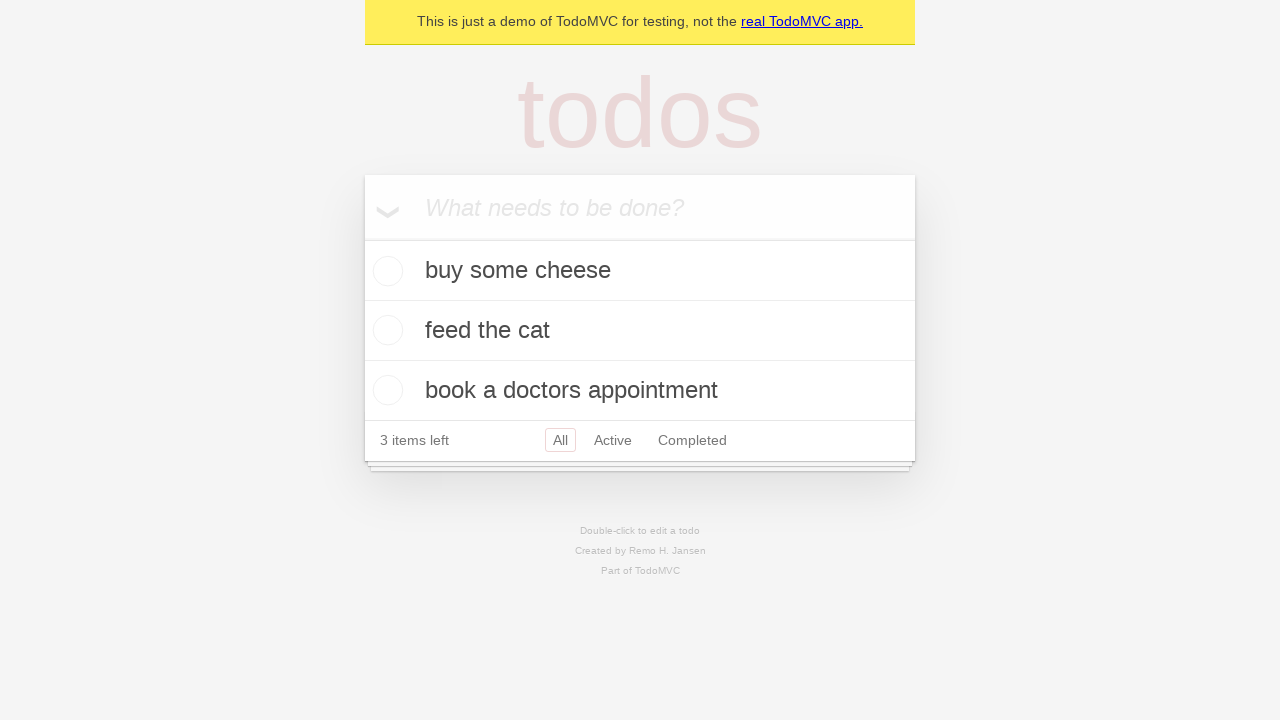